Tests button click interaction and alert dialog handling by clicking a button that triggers an alert and then accepting it

Starting URL: http://www.echoecho.com/htmlforms12.htm

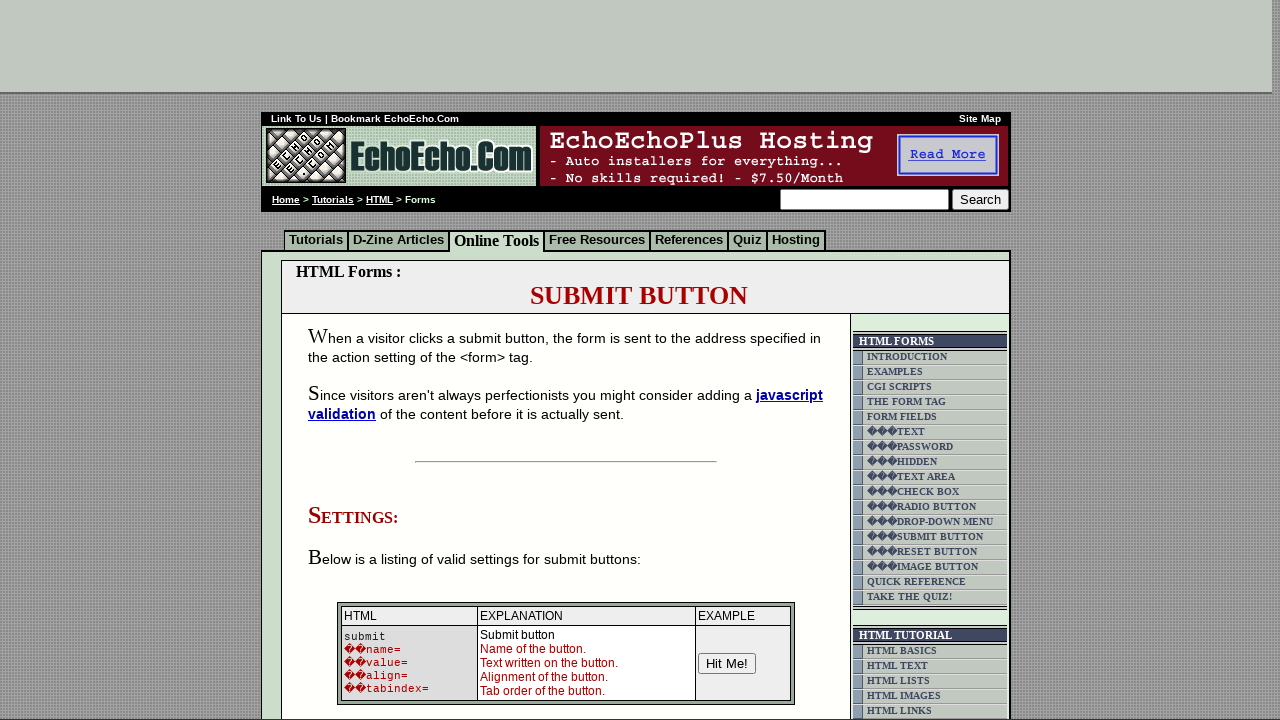

Clicked the 'Hit Me!' button to trigger alert dialog at (727, 663) on input[name='shorttext'][value='Hit Me!']
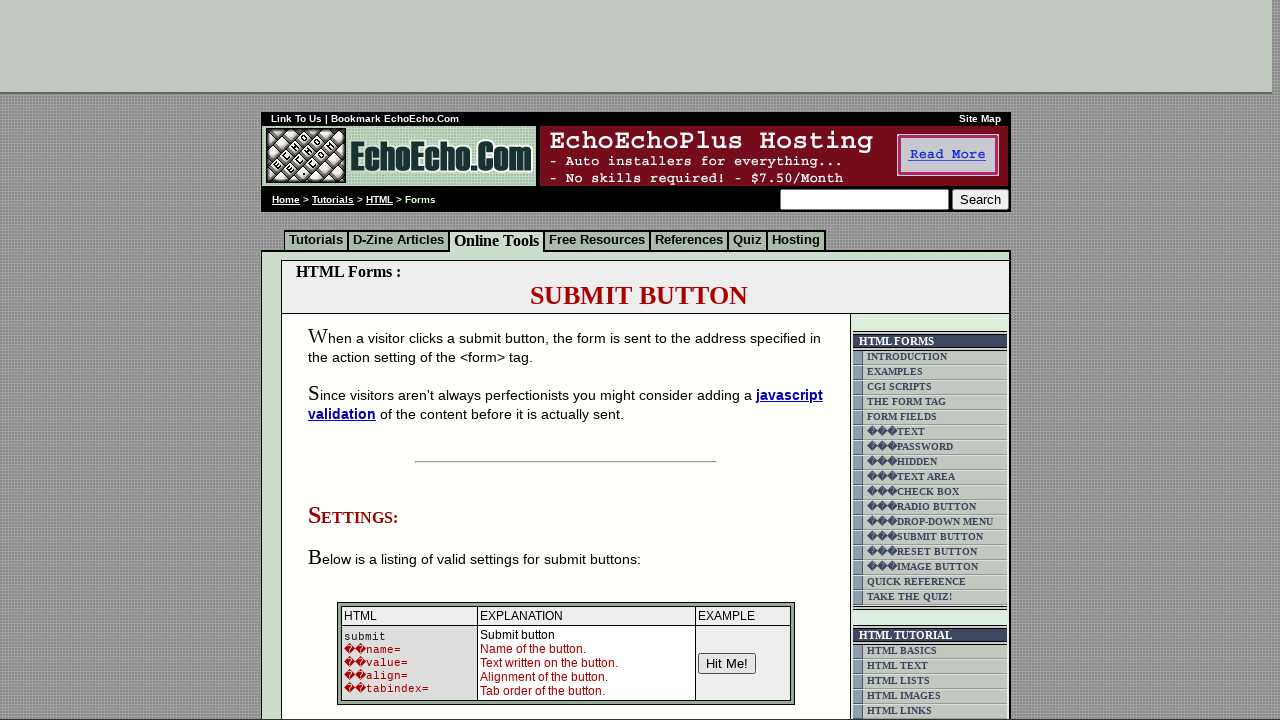

Set up dialog handler to accept alert
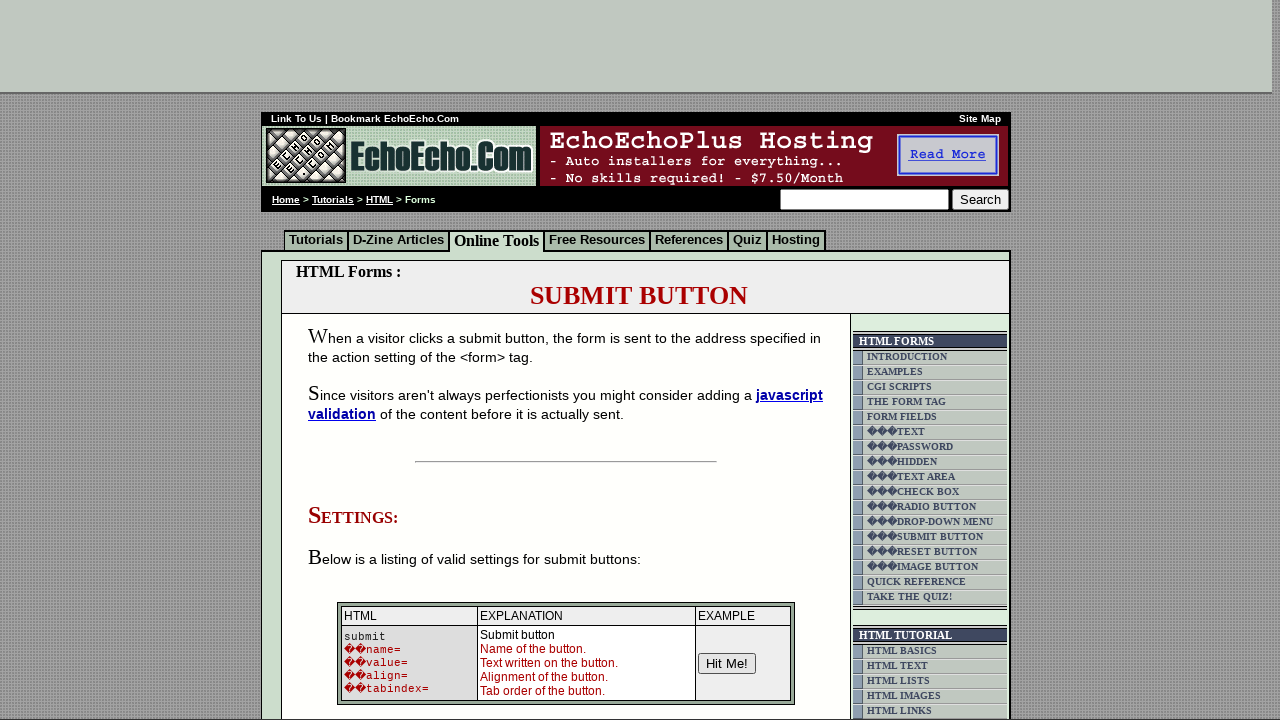

Waited 1 second to ensure alert was handled
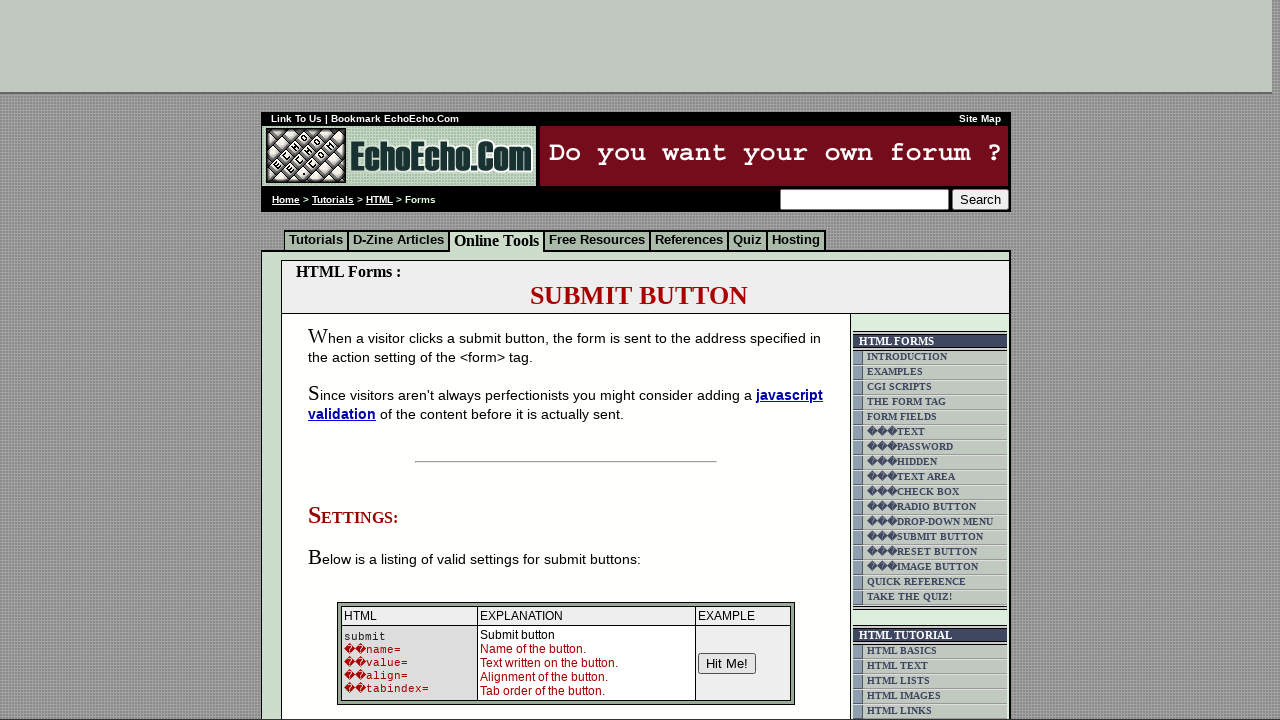

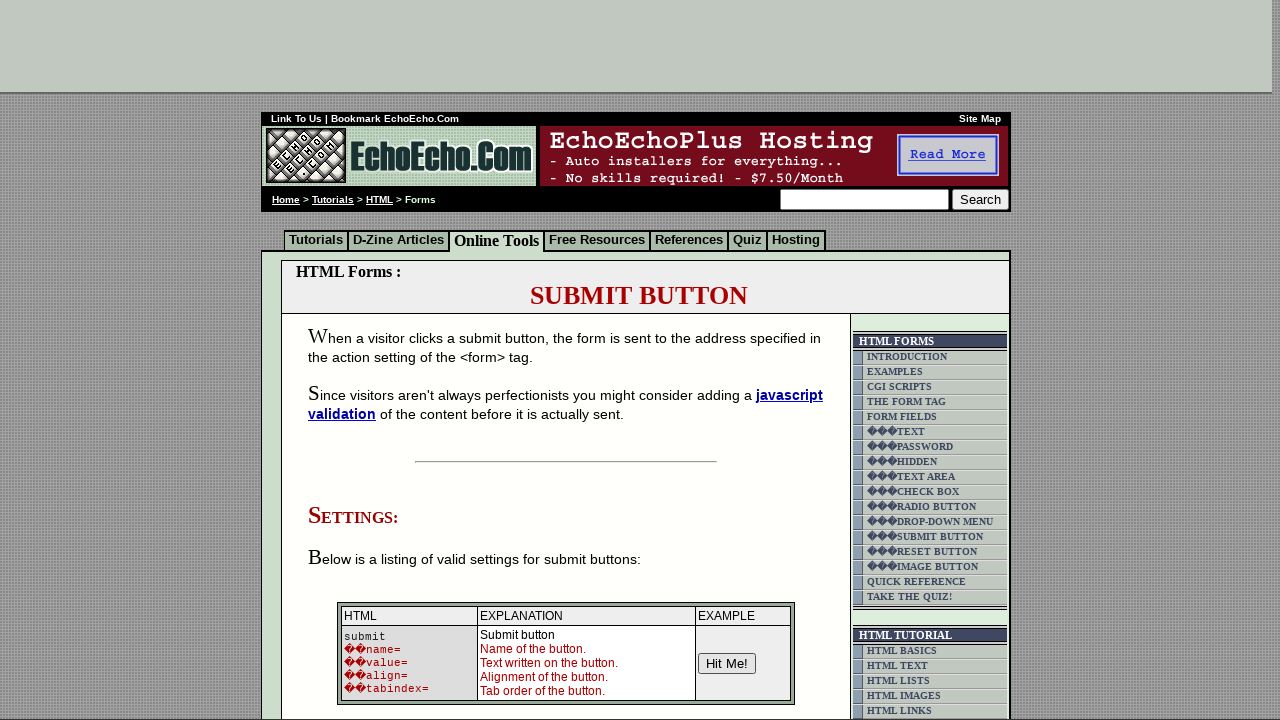